Navigates to a demo page with frames and switches focus to the first iframe on the page

Starting URL: https://demoqa.com/frames

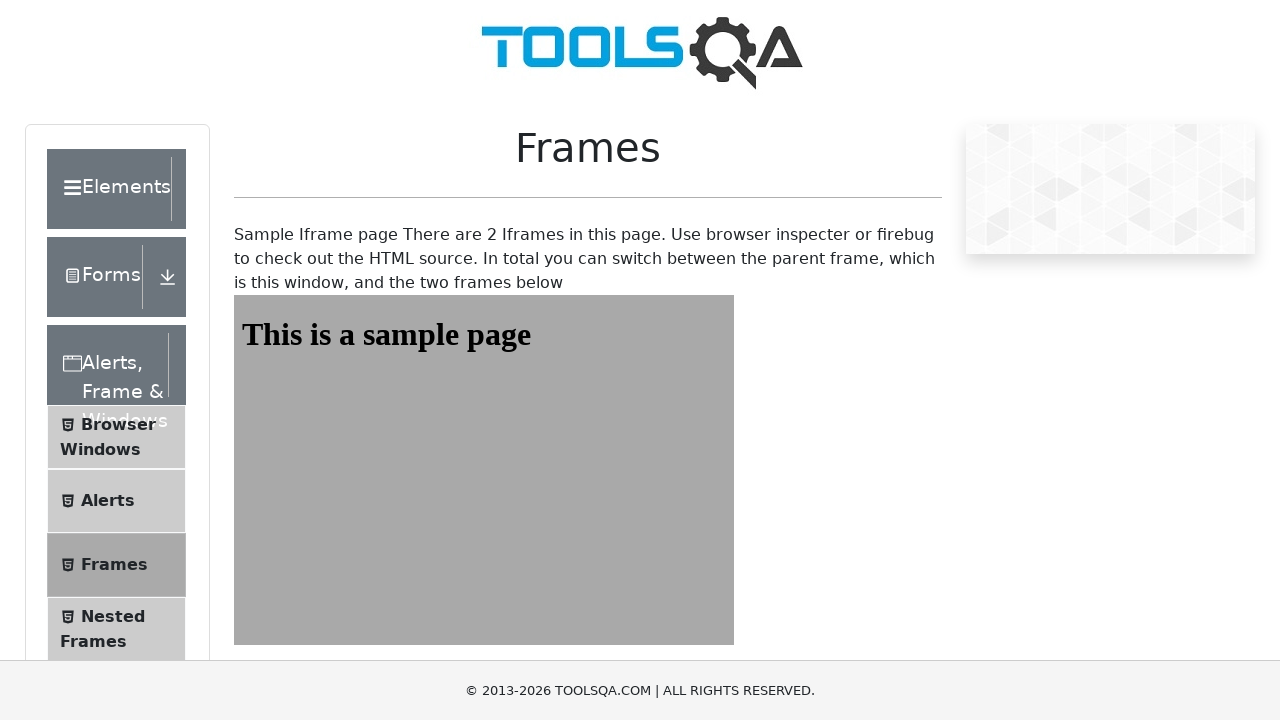

Navigated to frames demo page at https://demoqa.com/frames
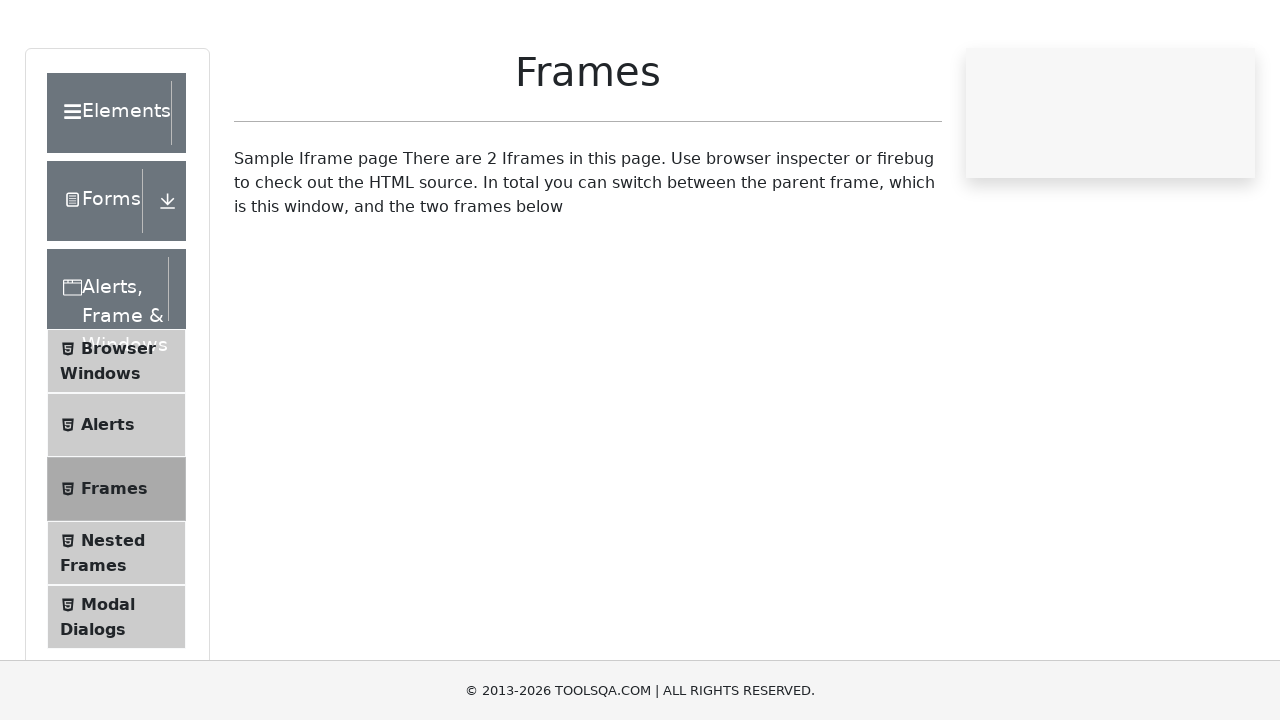

Located the first iframe on the page
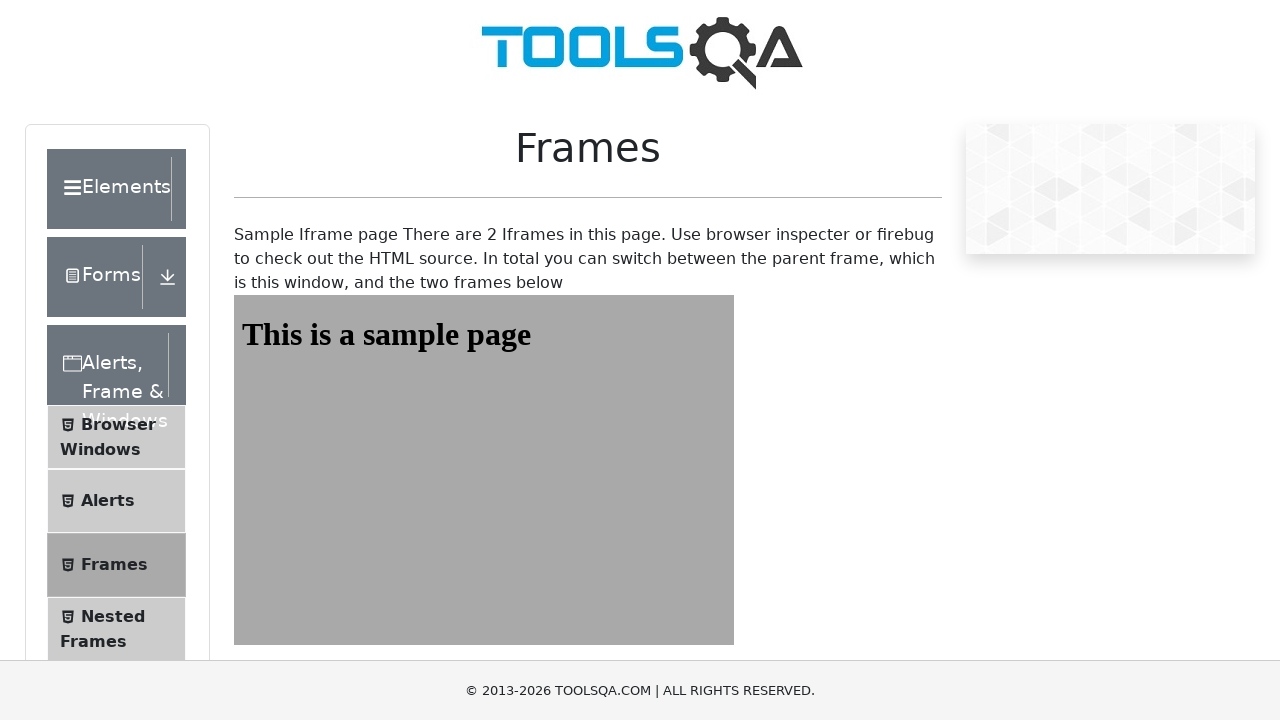

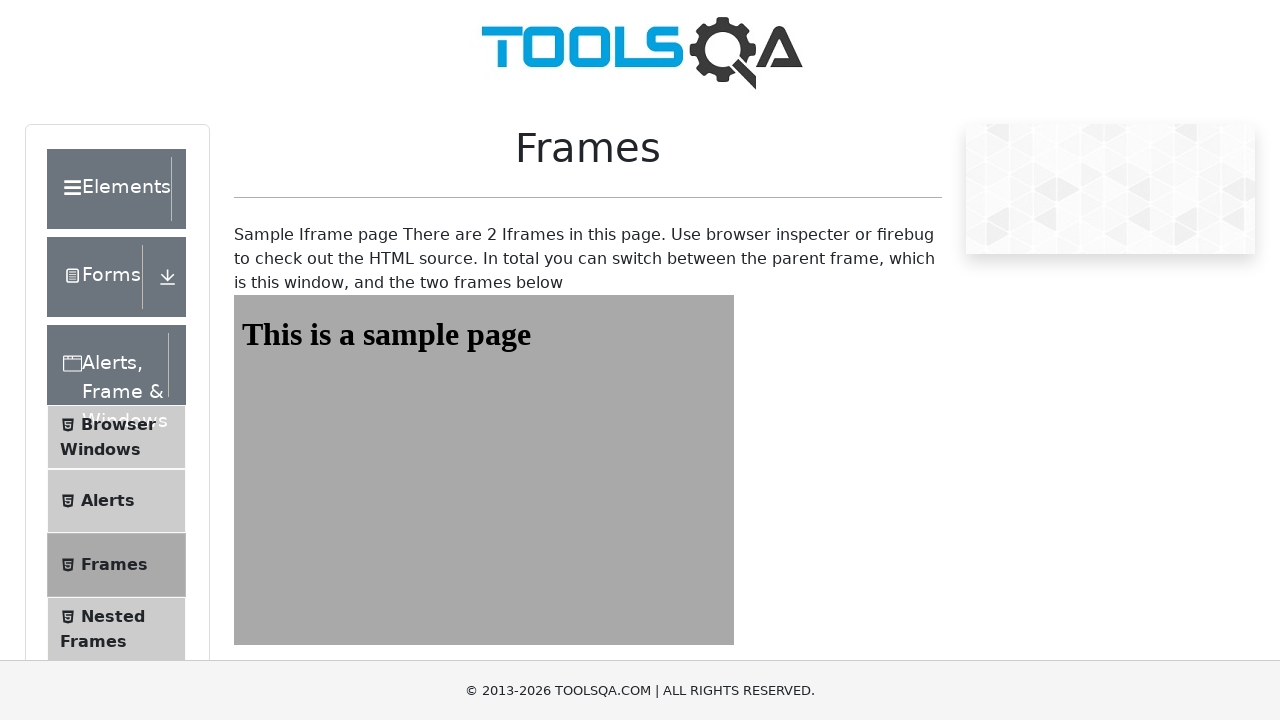